Selects the 'No' radio button option

Starting URL: https://thefreerangetester.github.io/sandbox-automation-testing/

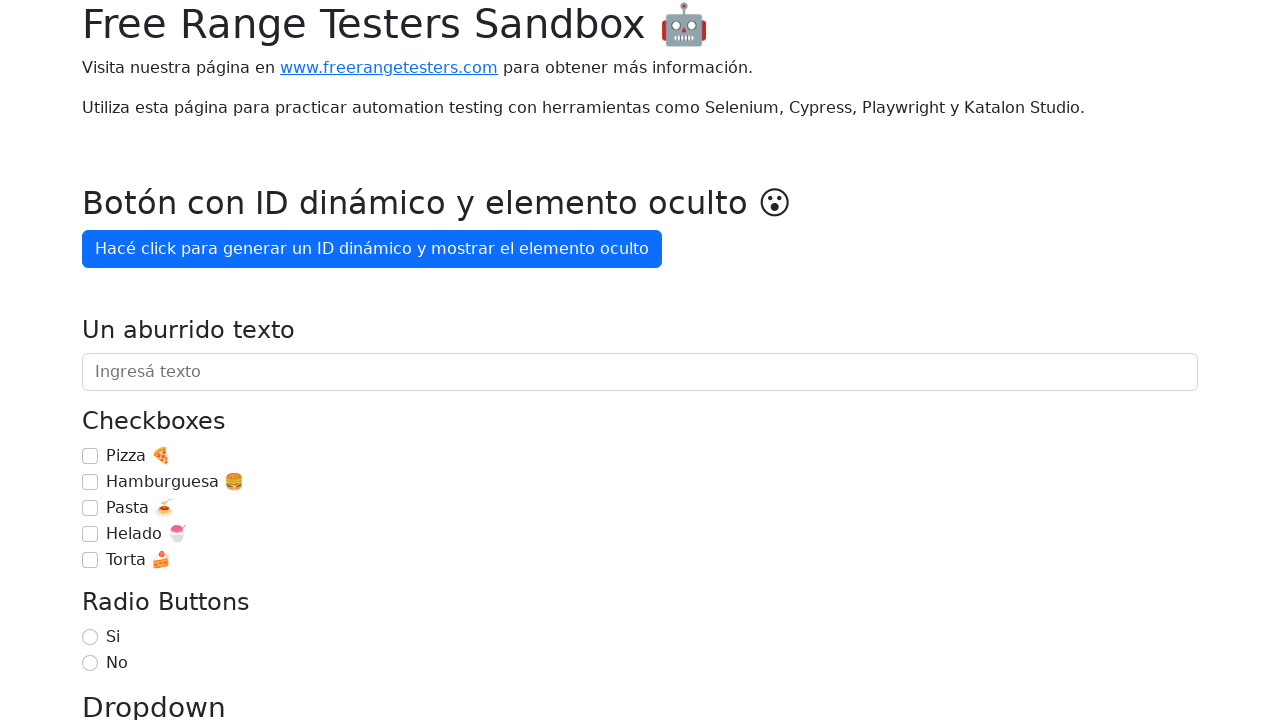

Selected the 'No' radio button option at (90, 663) on internal:label="No"i
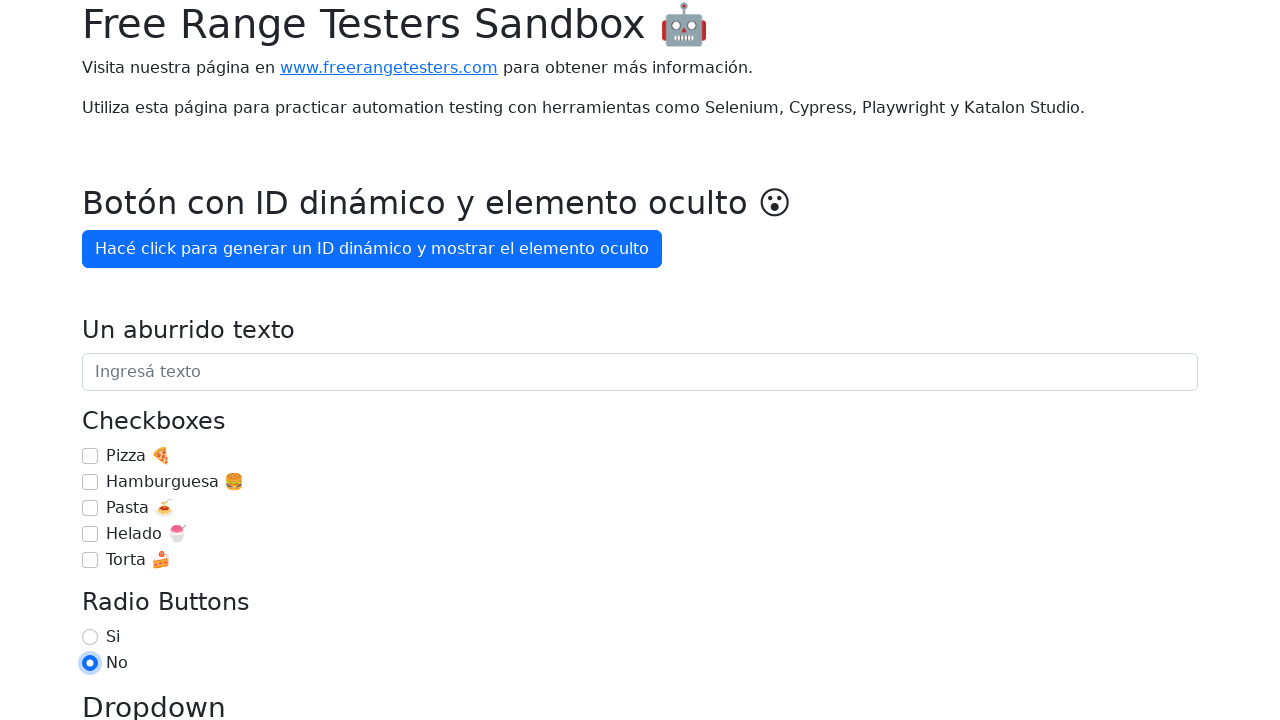

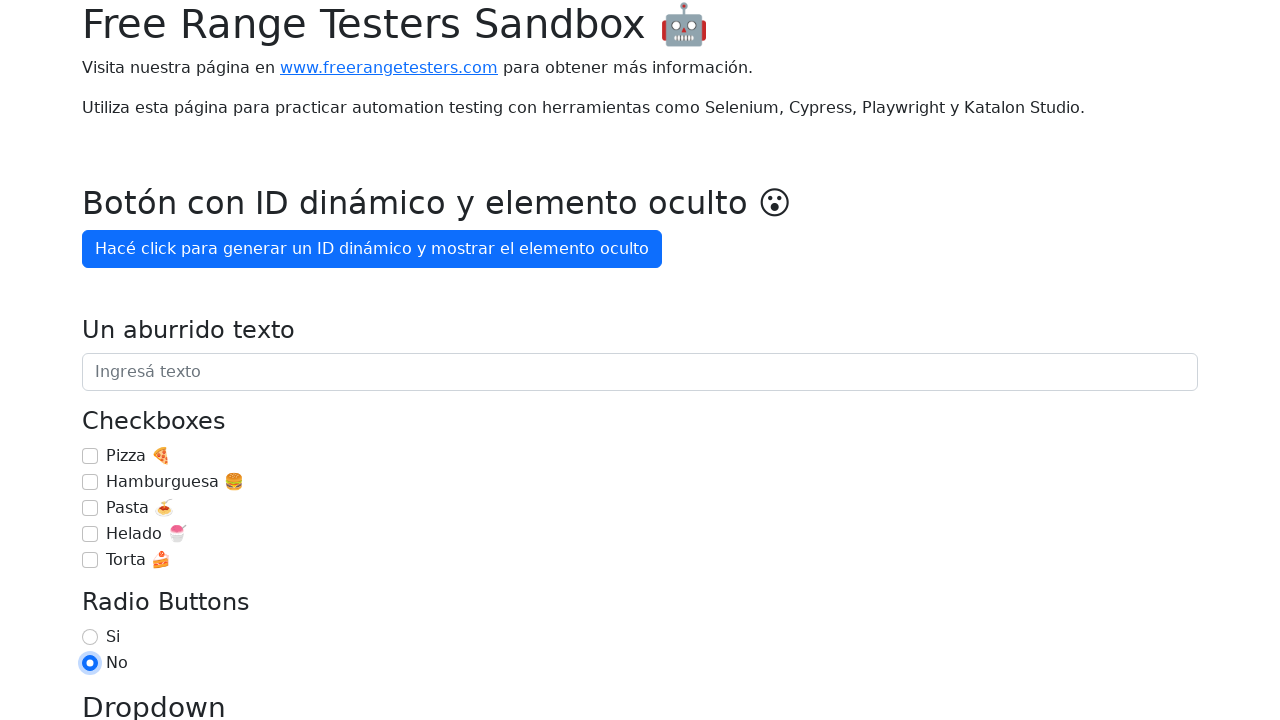